Tests the footer navigation by clicking through various footer links including Blog, Beranda, Tentang, Program, Mentor, Startup, Penggerak, and other resource links

Starting URL: https://1000startupdigital.id/

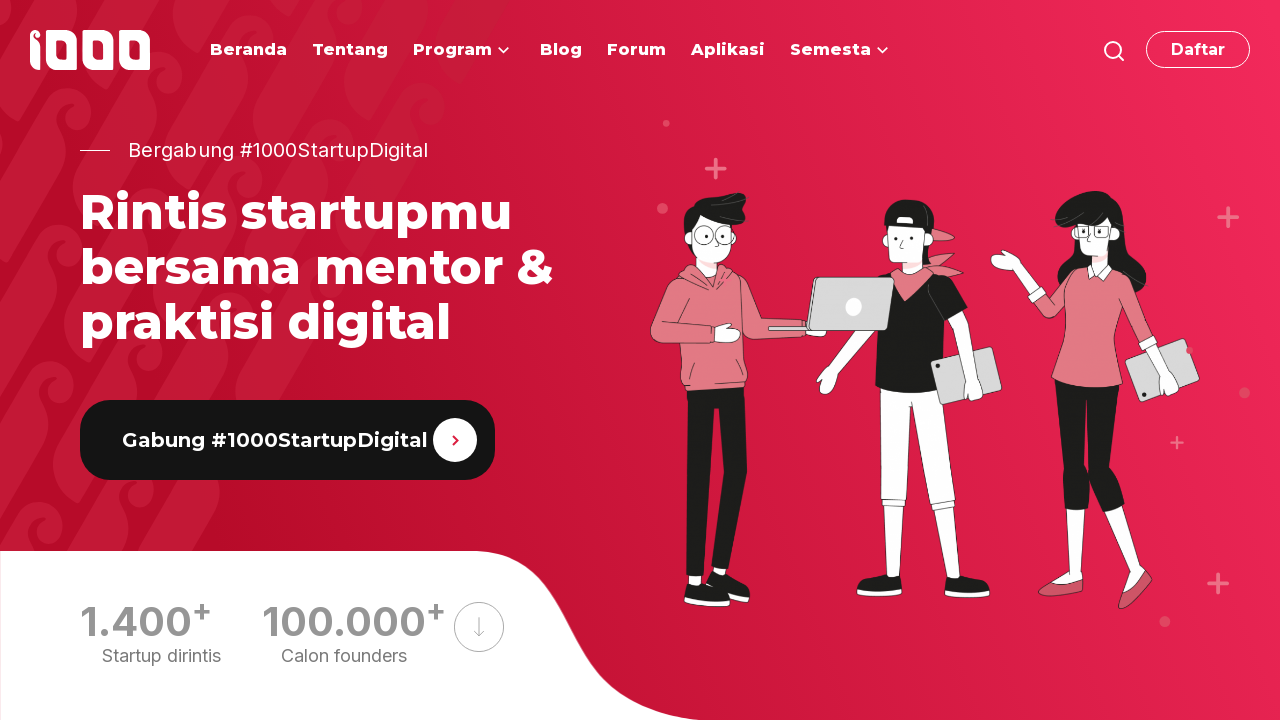

Clicked Blog link in footer at (570, 361) on #menu-item-2402 >> internal:role=link[name="Blog"i]
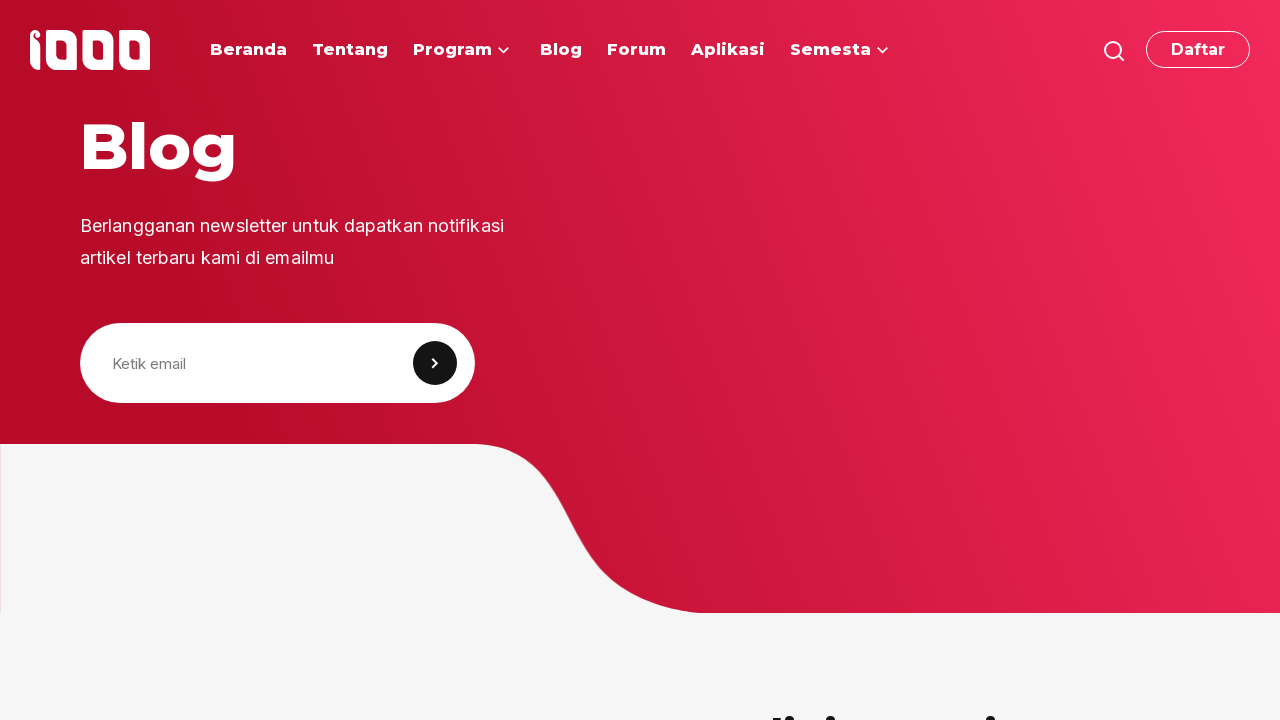

Clicked Beranda (Home) link in footer at (586, 360) on #menu-item-92 >> internal:role=link[name="Beranda"i]
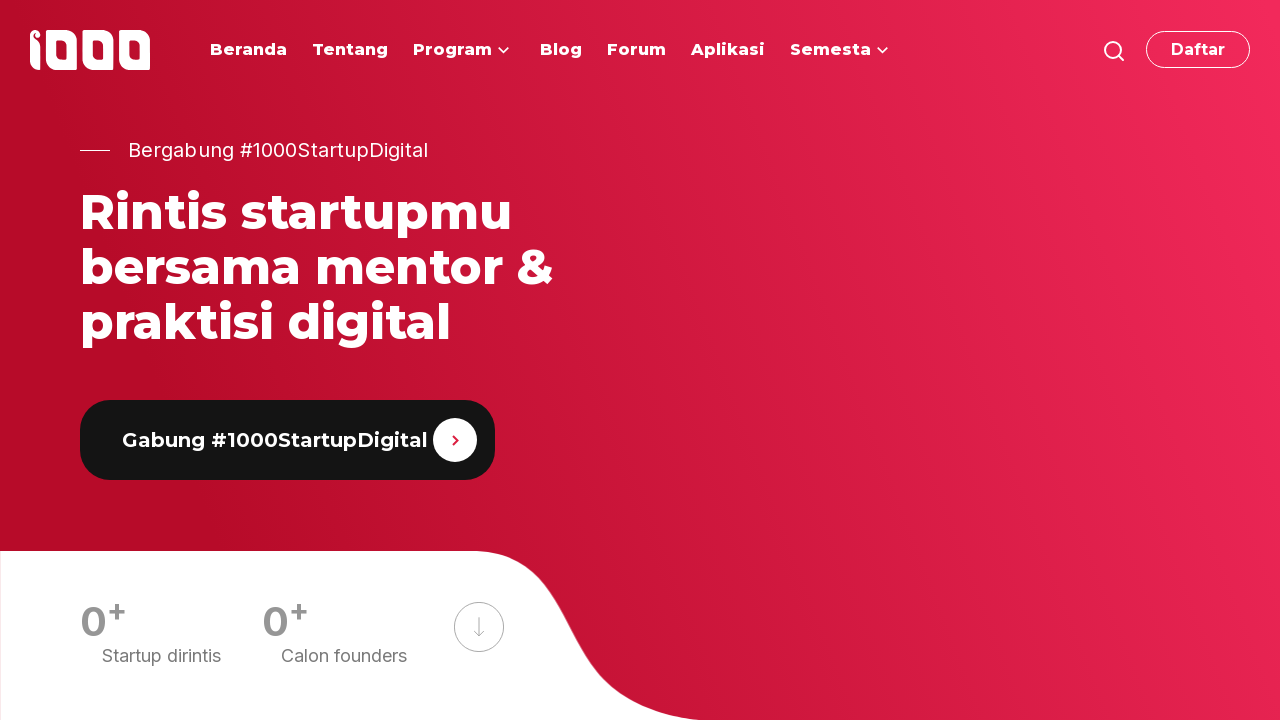

Clicked Tentang (About) link in footer at (768, 360) on #menu-item-2410 >> internal:role=link[name="Tentang"i]
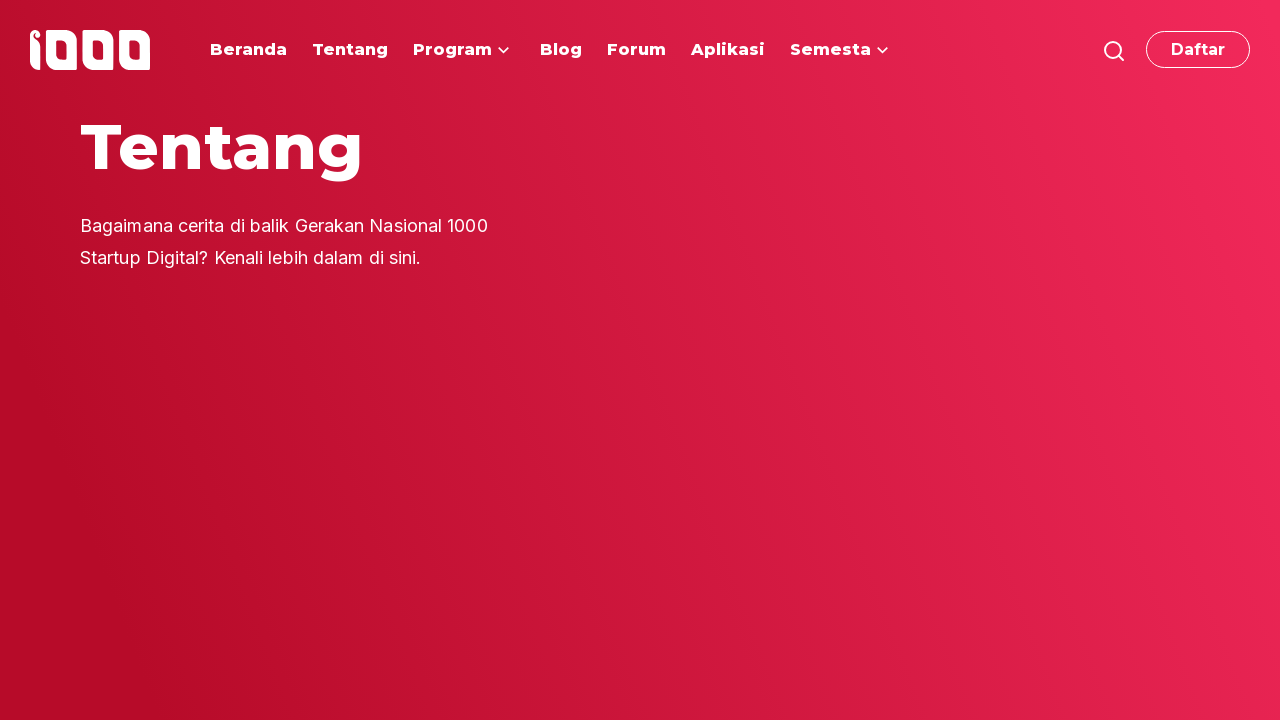

Clicked Program link in footer at (769, 361) on #menu-item-2411 >> internal:role=link[name="Program"i]
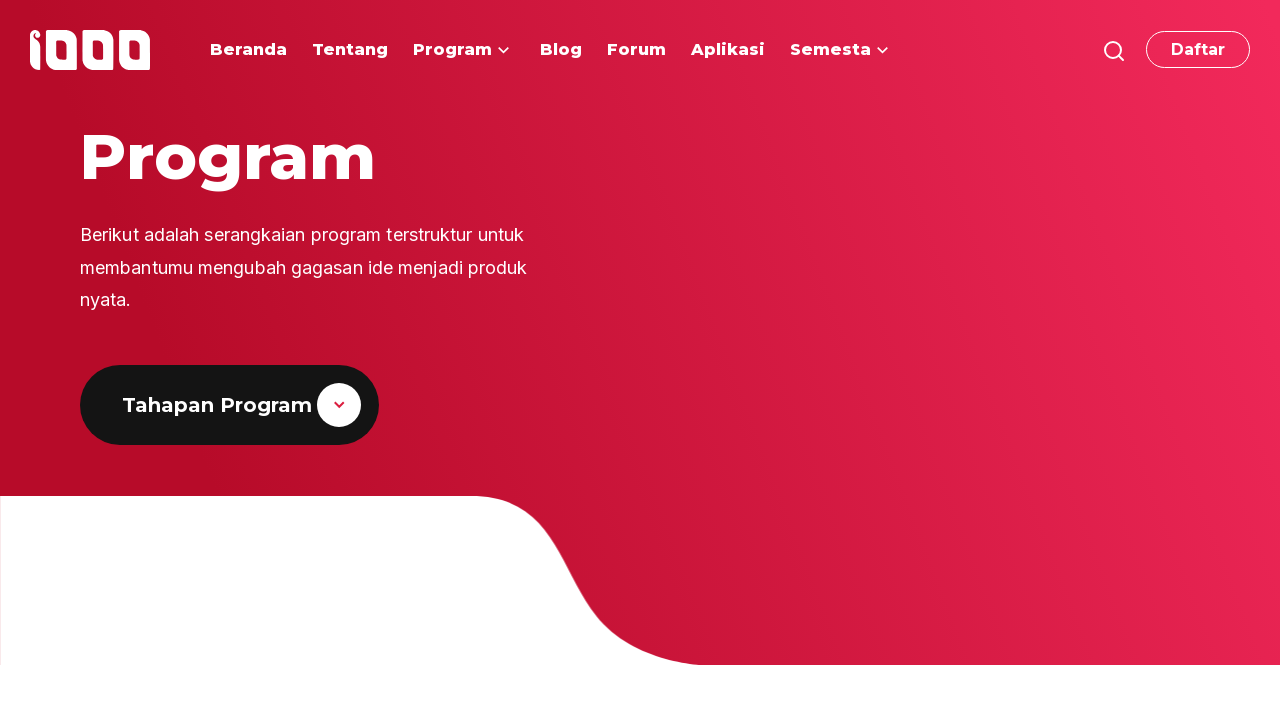

Clicked Mentor link at (764, 361) on internal:role=link[name="Mentor"i]
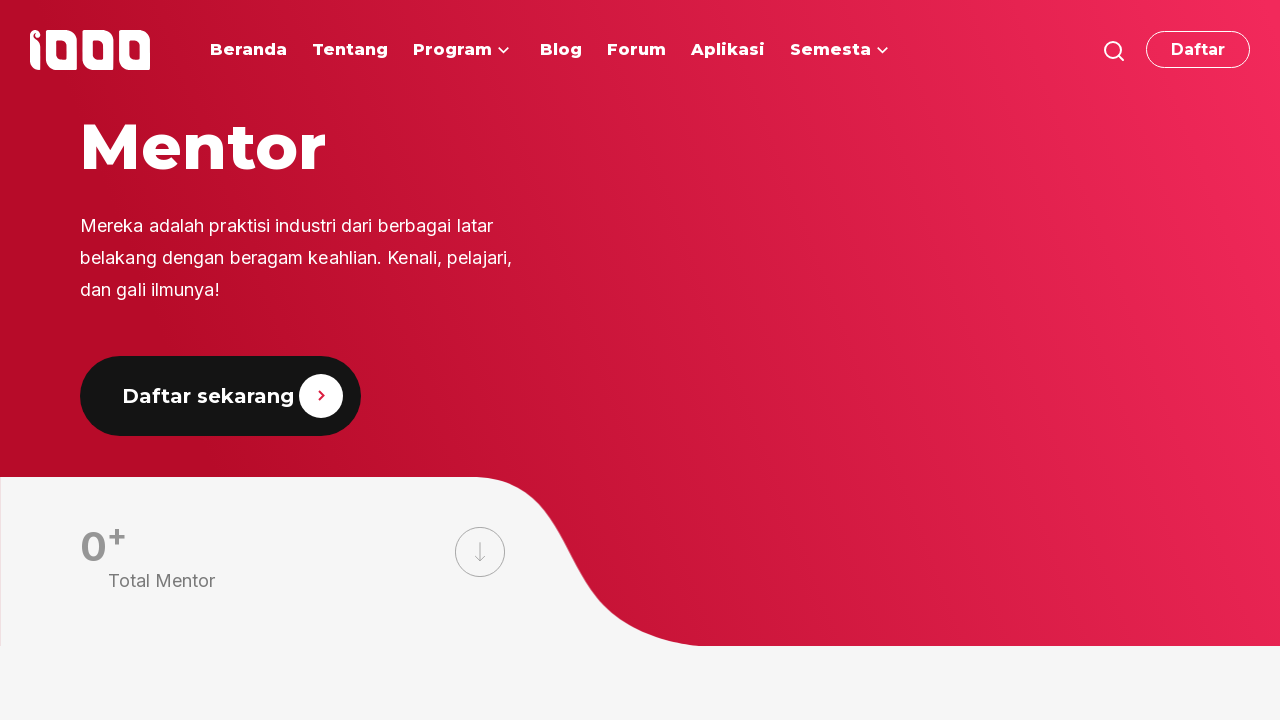

Clicked Startup link at (765, 360) on internal:role=link[name="Startup"s]
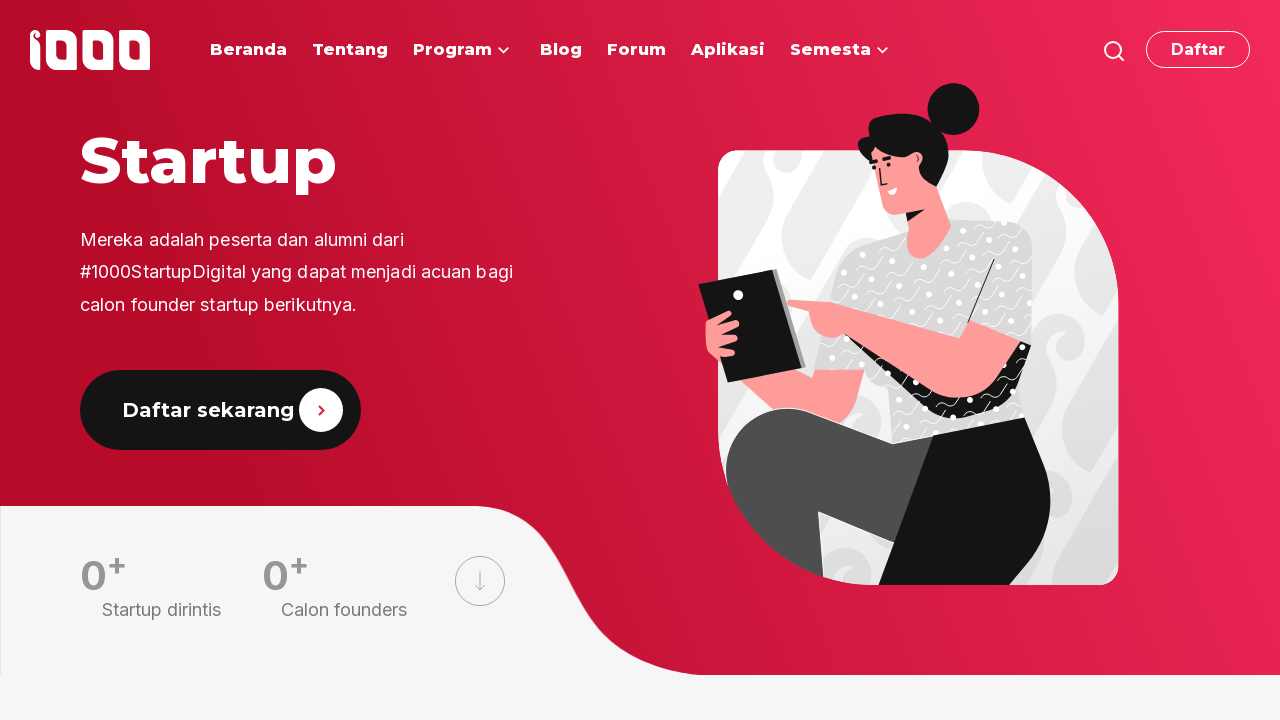

Clicked Penggerak link at (779, 361) on internal:role=link[name="Penggerak"i]
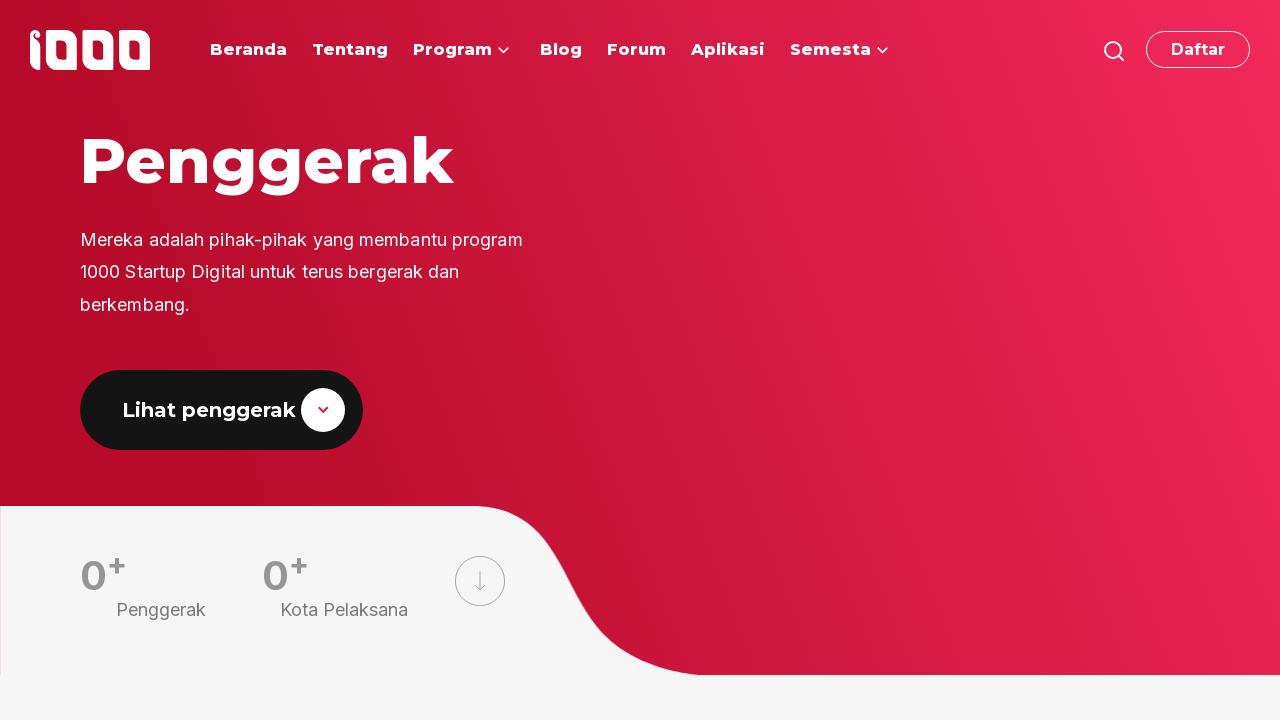

Navigated to Startup page
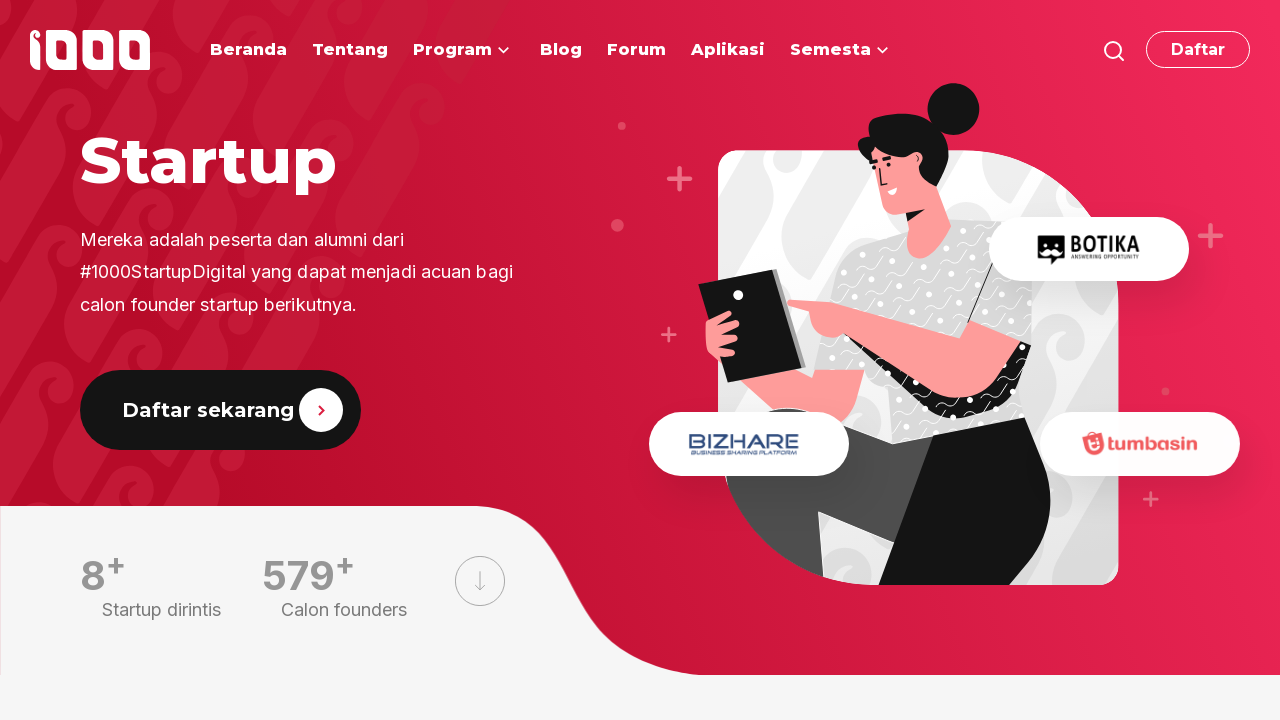

Clicked Buku Saku Rintisan link at (992, 361) on internal:role=link[name="Buku Saku Rintisan"i]
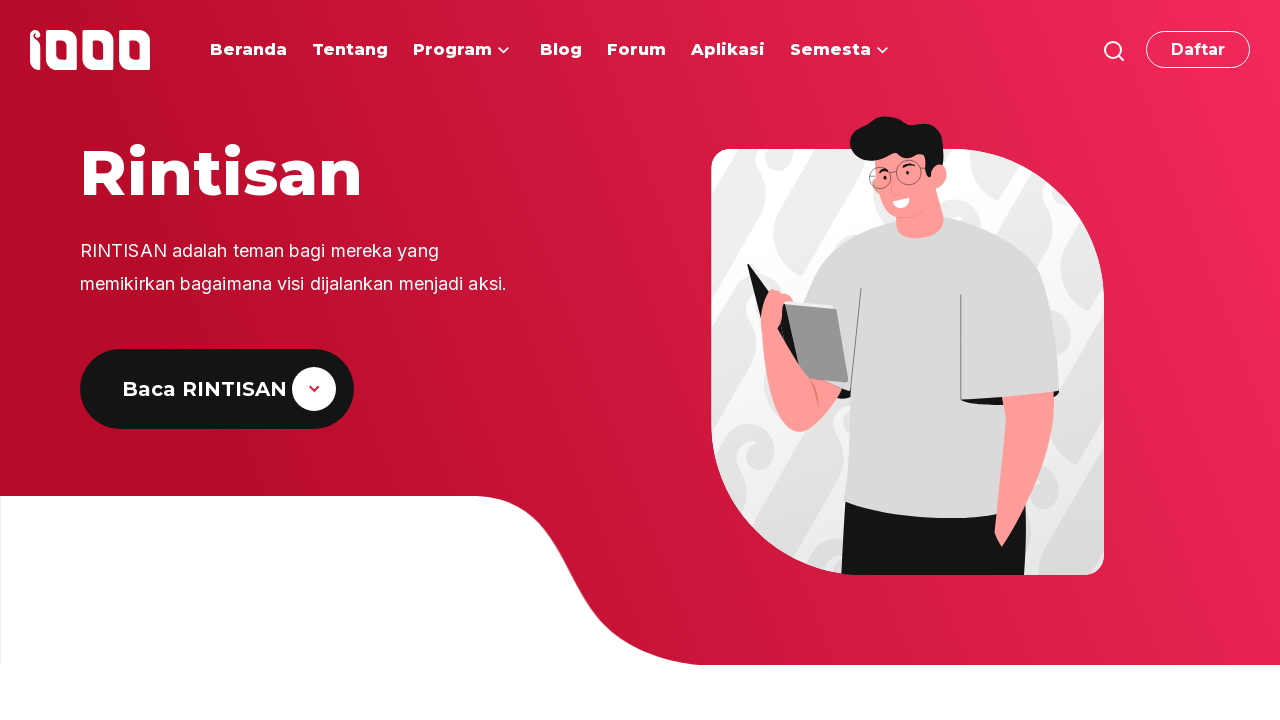

Navigated back to Startup page
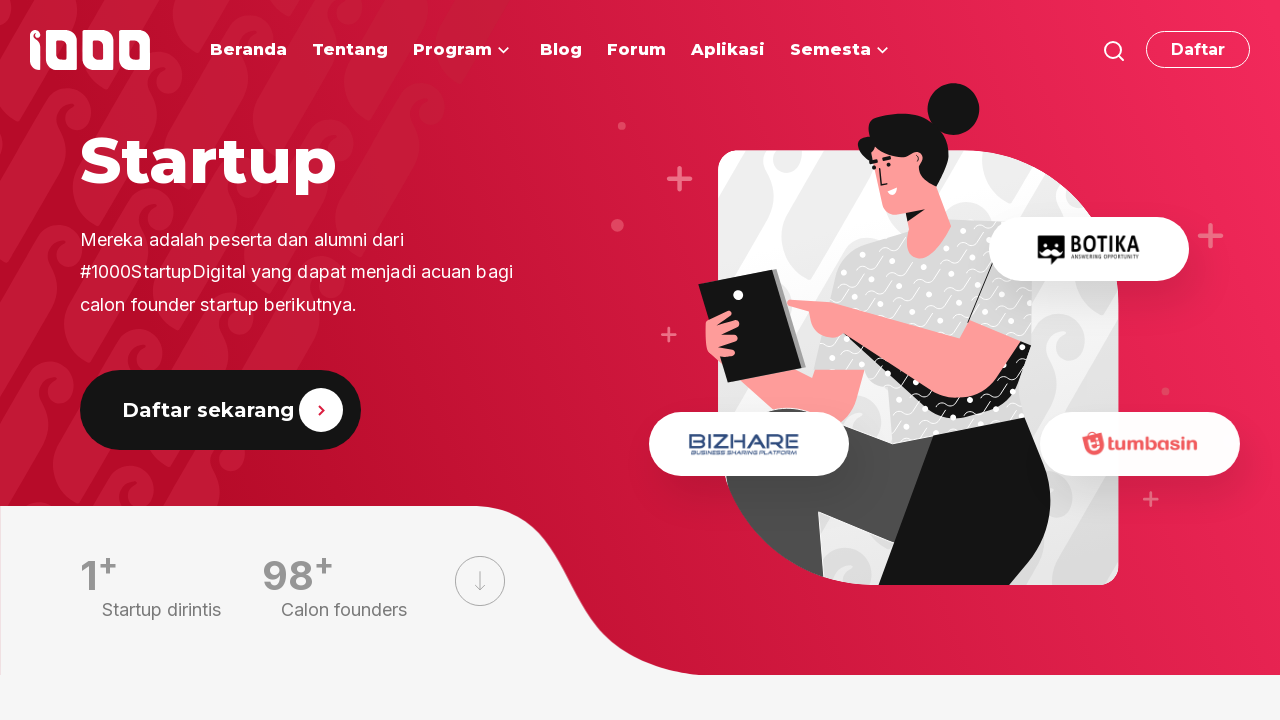

Clicked Sekolah Beta Kelas Daring link at (992, 360) on internal:role=link[name="Sekolah Beta Kelas Daring"i]
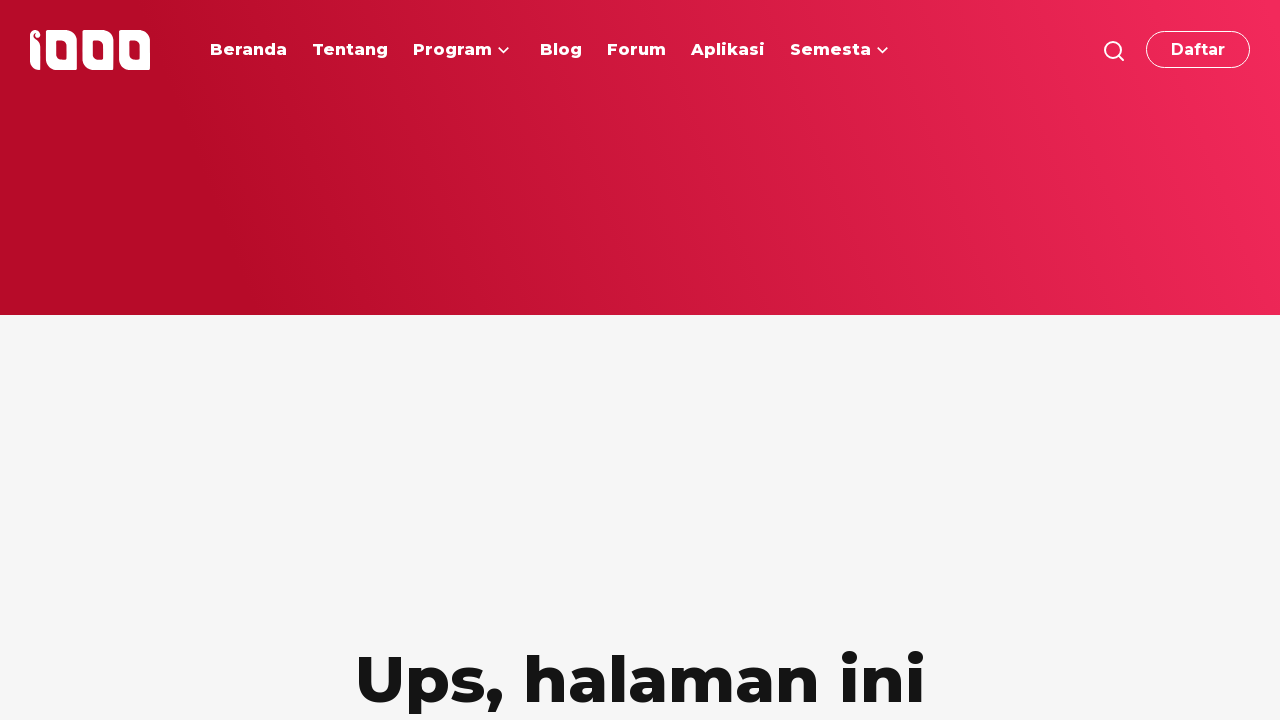

Navigated back to Startup page
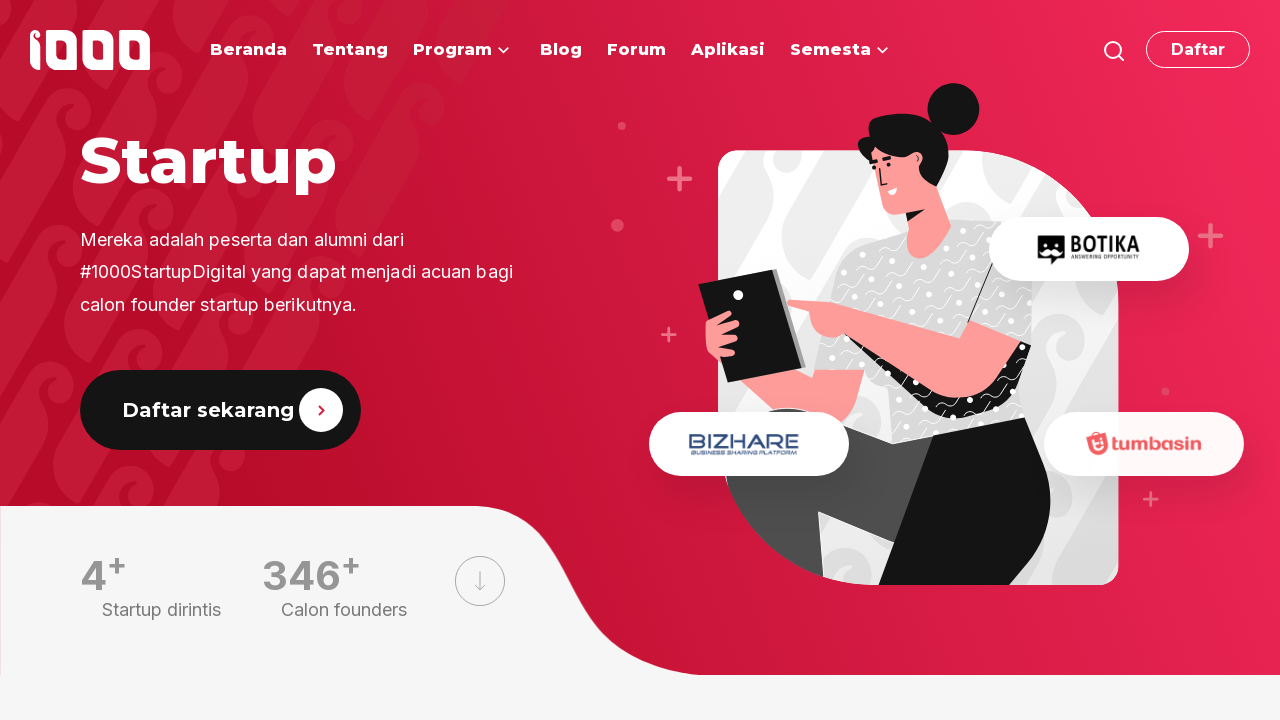

Clicked Cakap Startup link at (975, 361) on #menu-item-10224 >> internal:role=link[name="Cakap Startup"i]
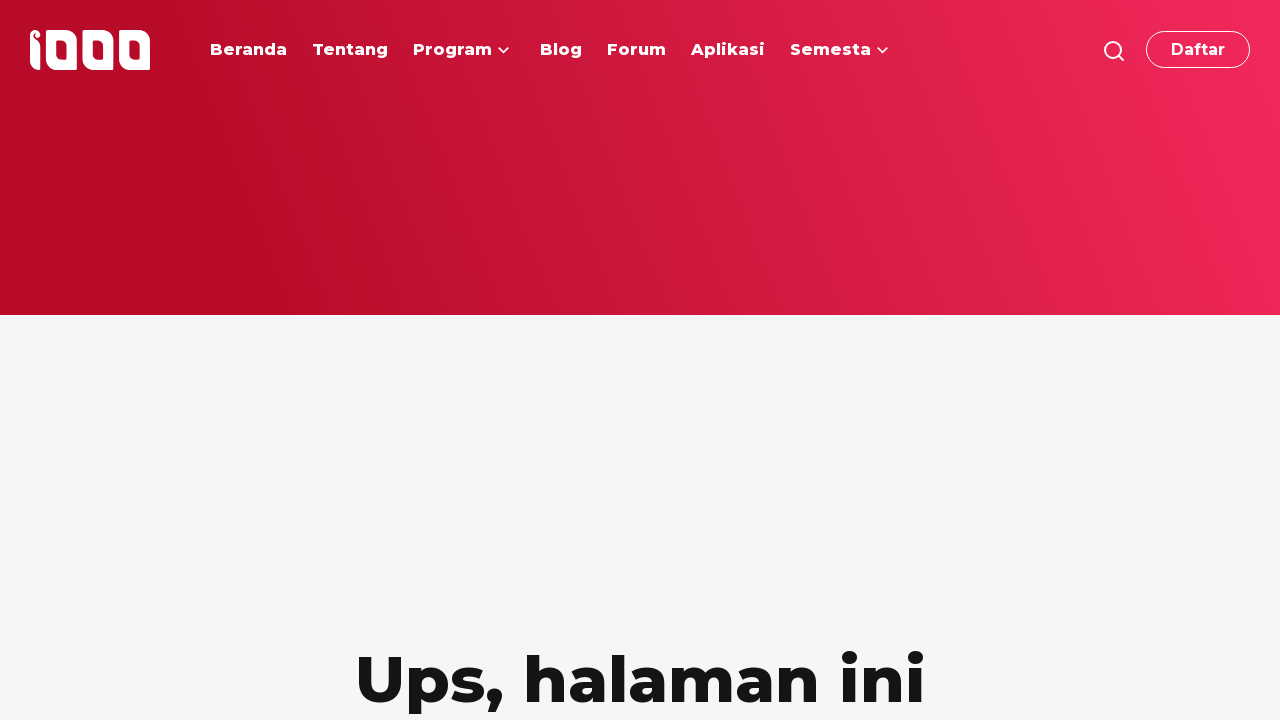

Navigated back to Startup page
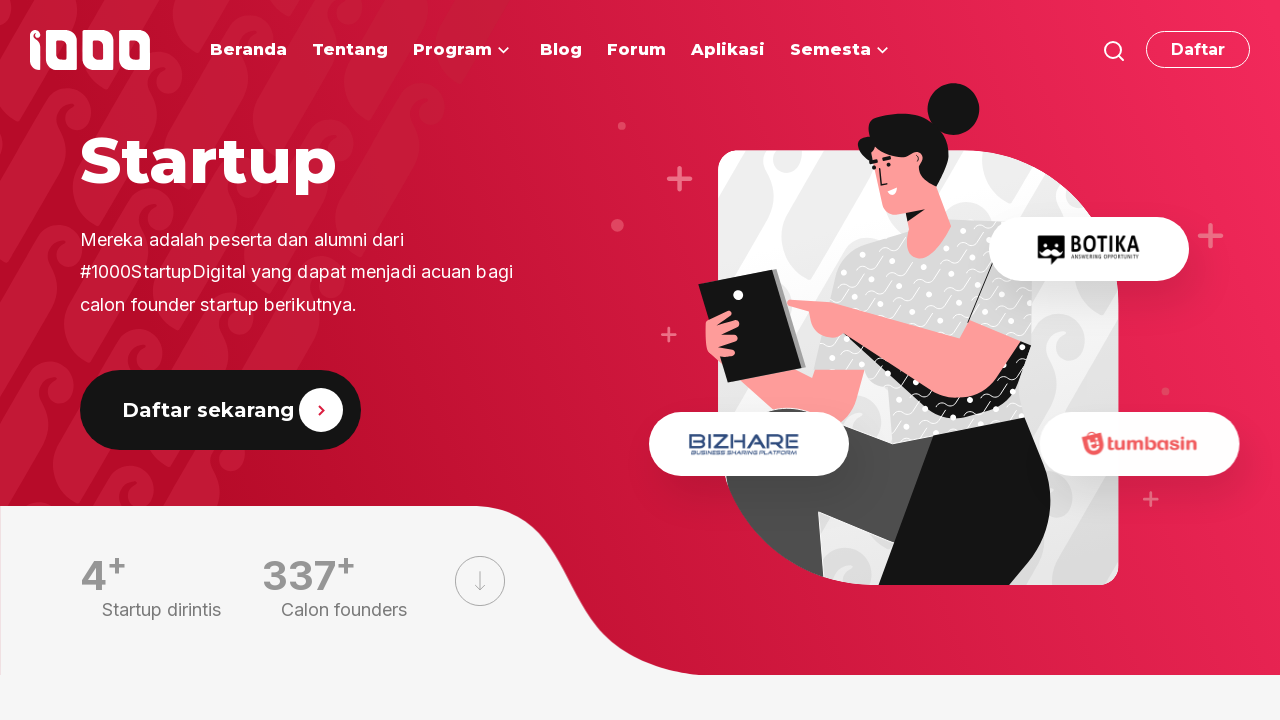

Clicked Komunitas link at (1142, 360) on internal:role=link[name="Komunitas"i]
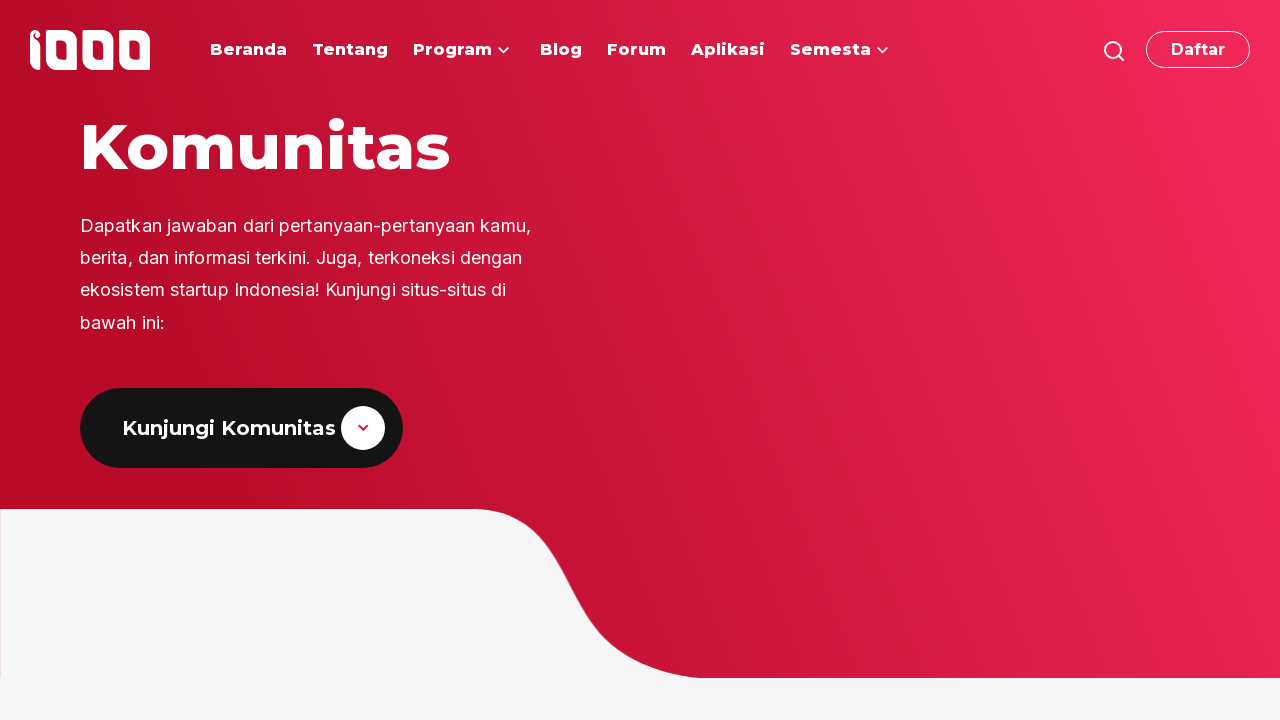

Clicked Kalender link at (1135, 360) on internal:role=link[name="Kalender"i]
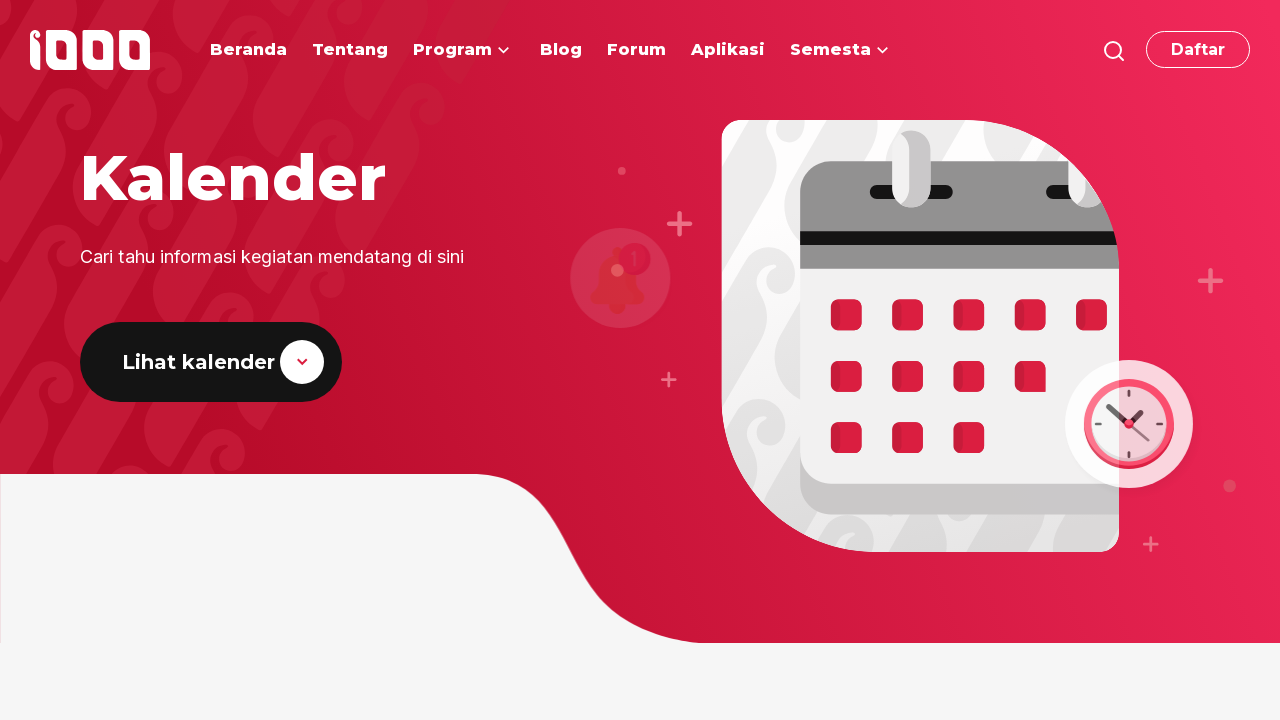

Clicked FAQ link at (1116, 360) on internal:role=link[name="FAQ"i]
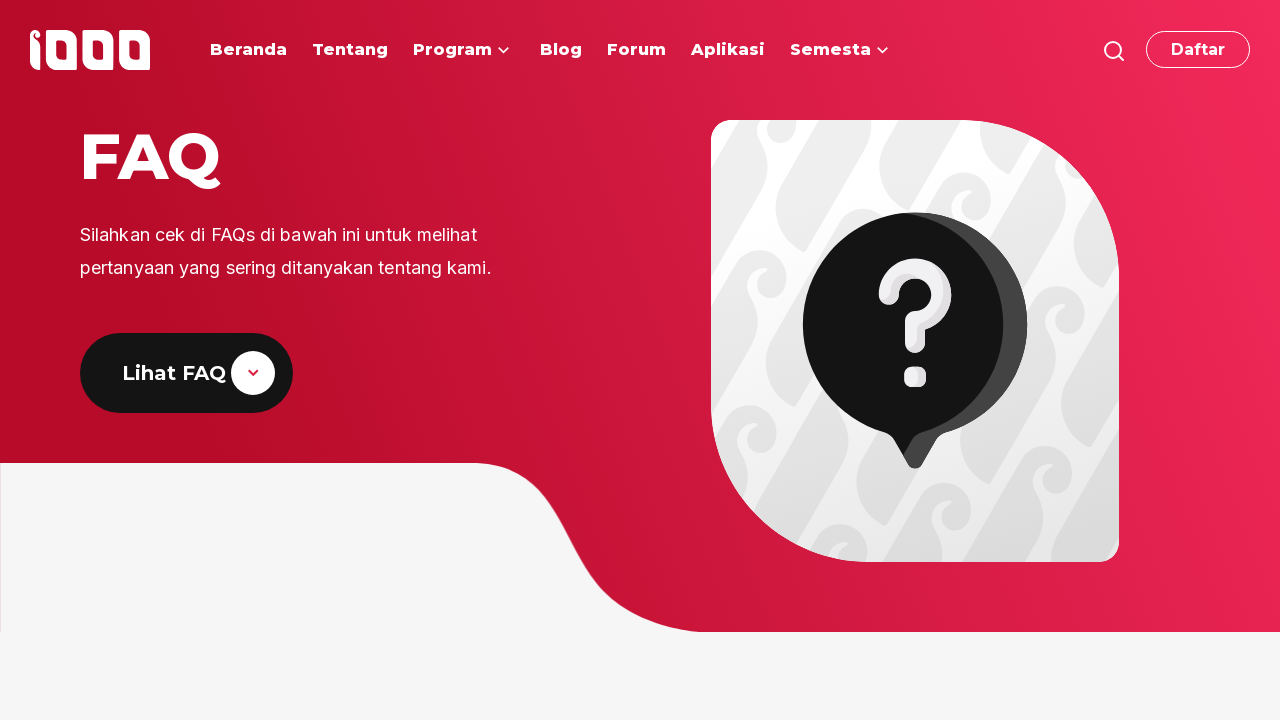

Clicked Brand Guideline link at (1163, 360) on internal:role=link[name="Brand Guideline"i]
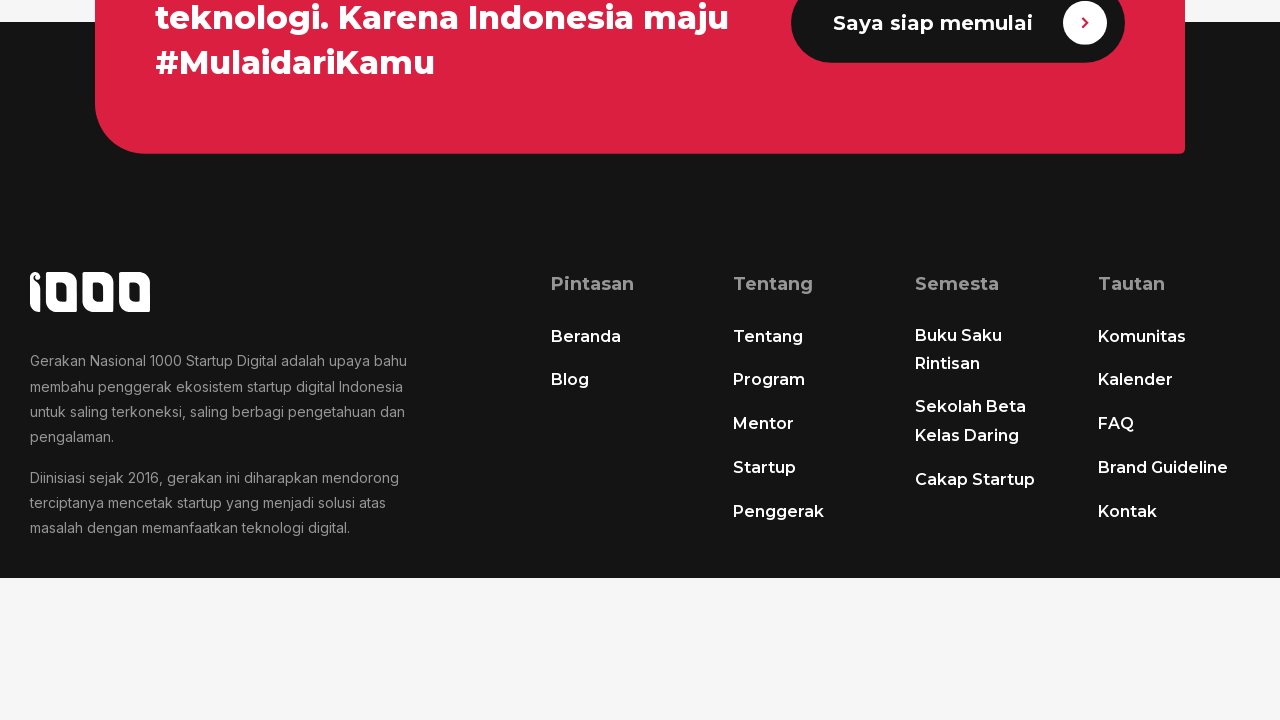

Clicked Kontak link at (1127, 360) on internal:role=link[name="Kontak"i]
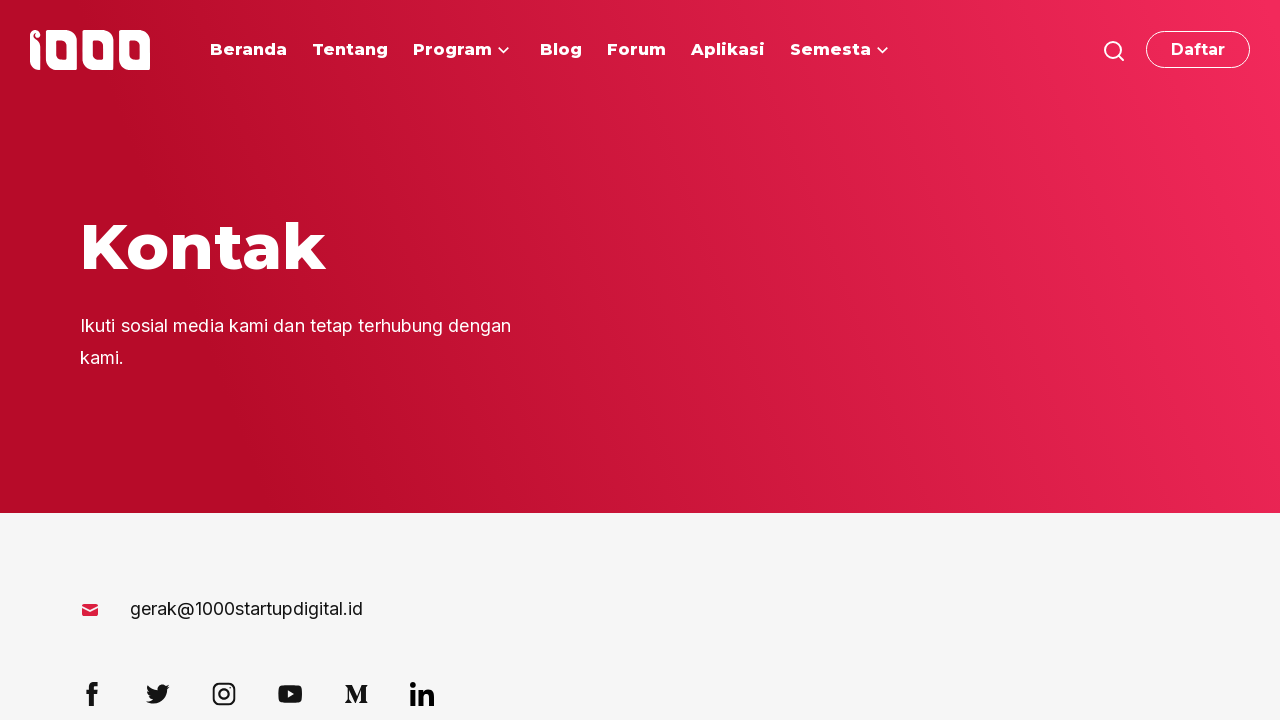

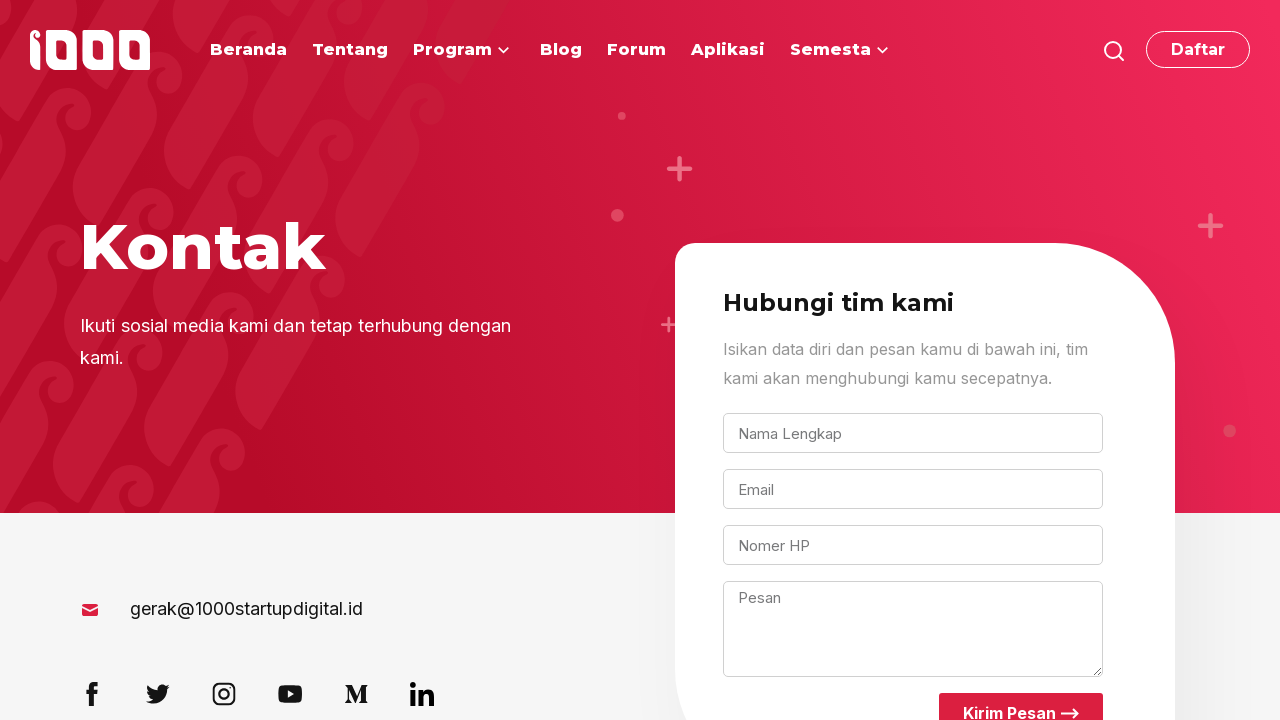